Tests a JavaScript prompt dialog by clicking the prompt button and accepting it without entering any text

Starting URL: https://the-internet.herokuapp.com/javascript_alerts

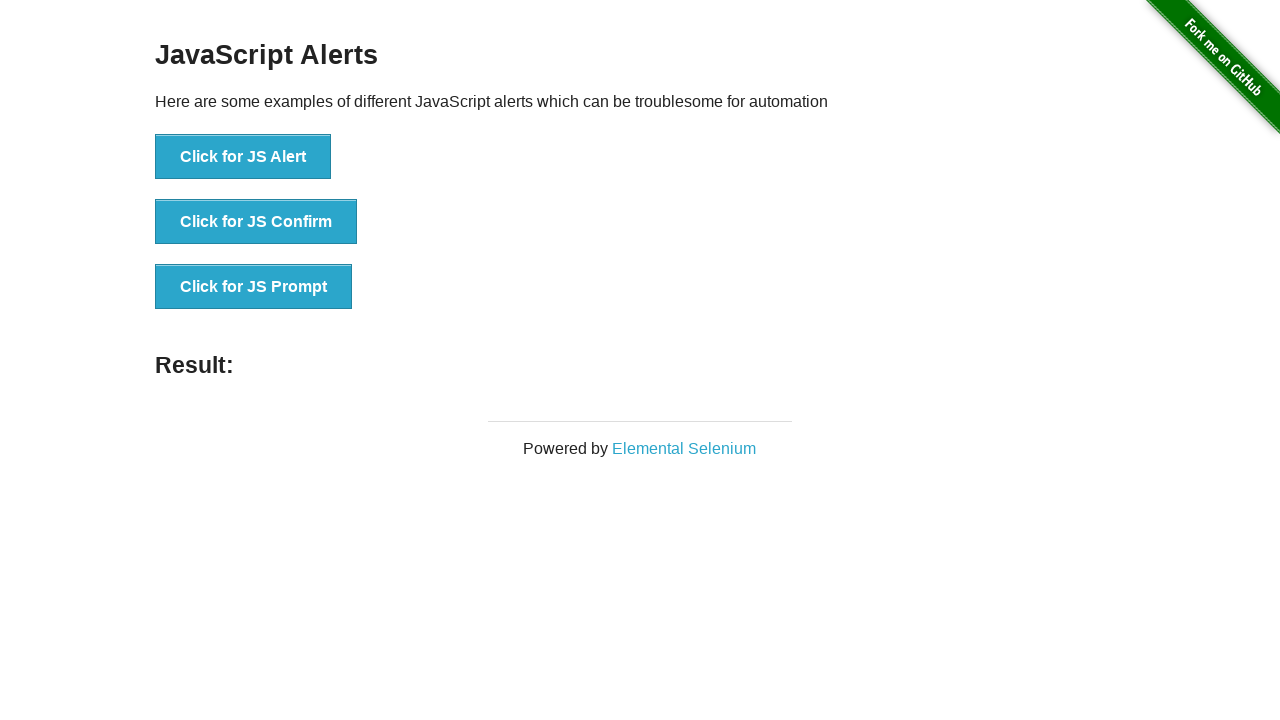

Set up dialog handler to accept prompt without entering text
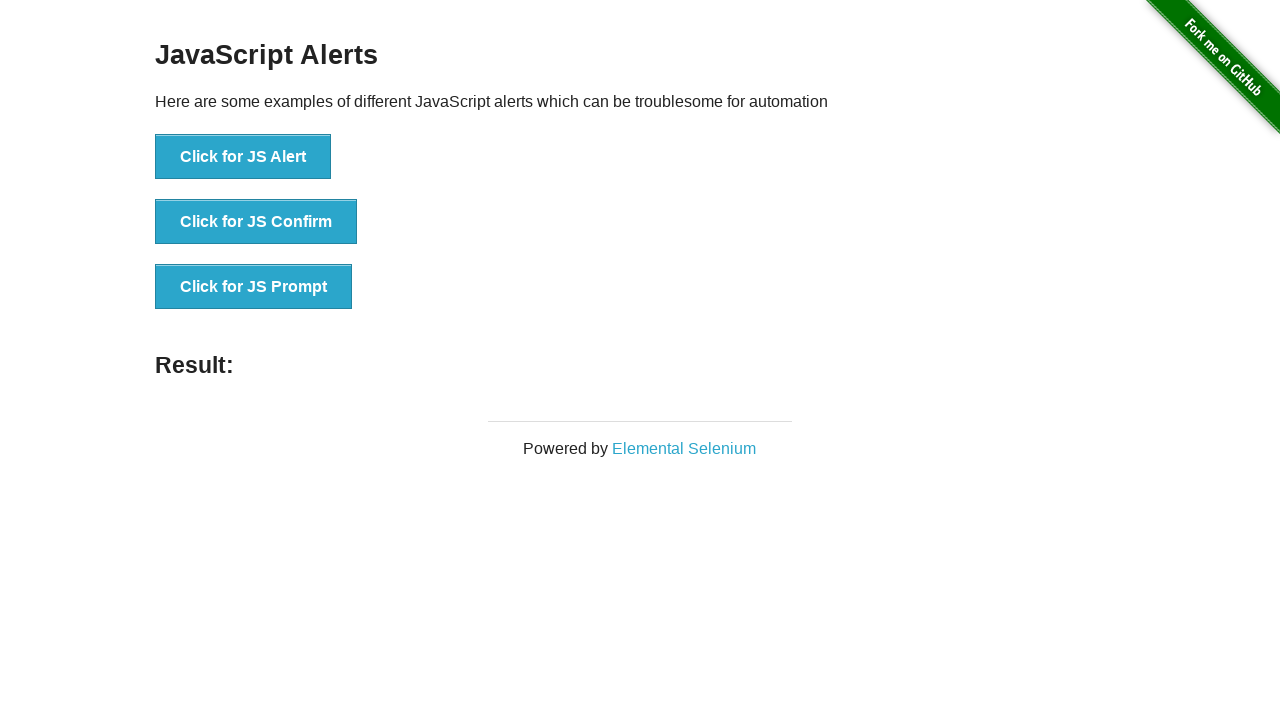

Clicked the prompt button at (254, 287) on xpath=//ul/li[3]/button
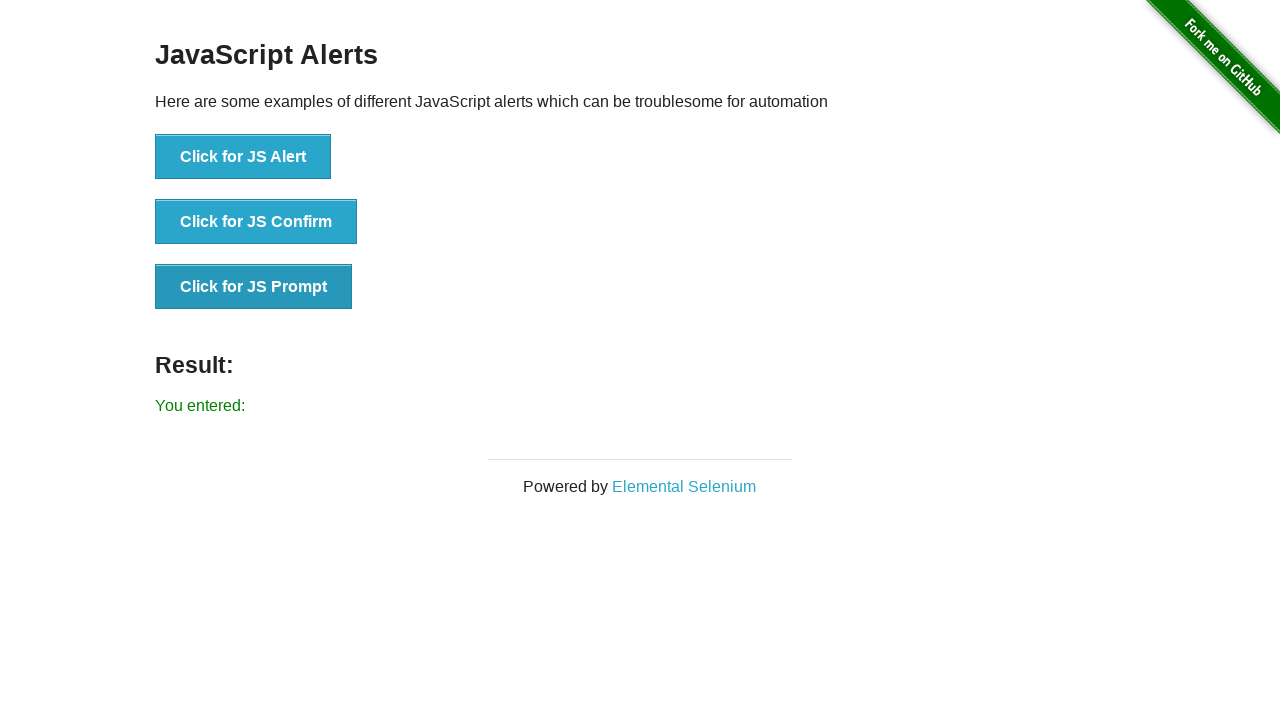

Prompt dialog was accepted and result element appeared
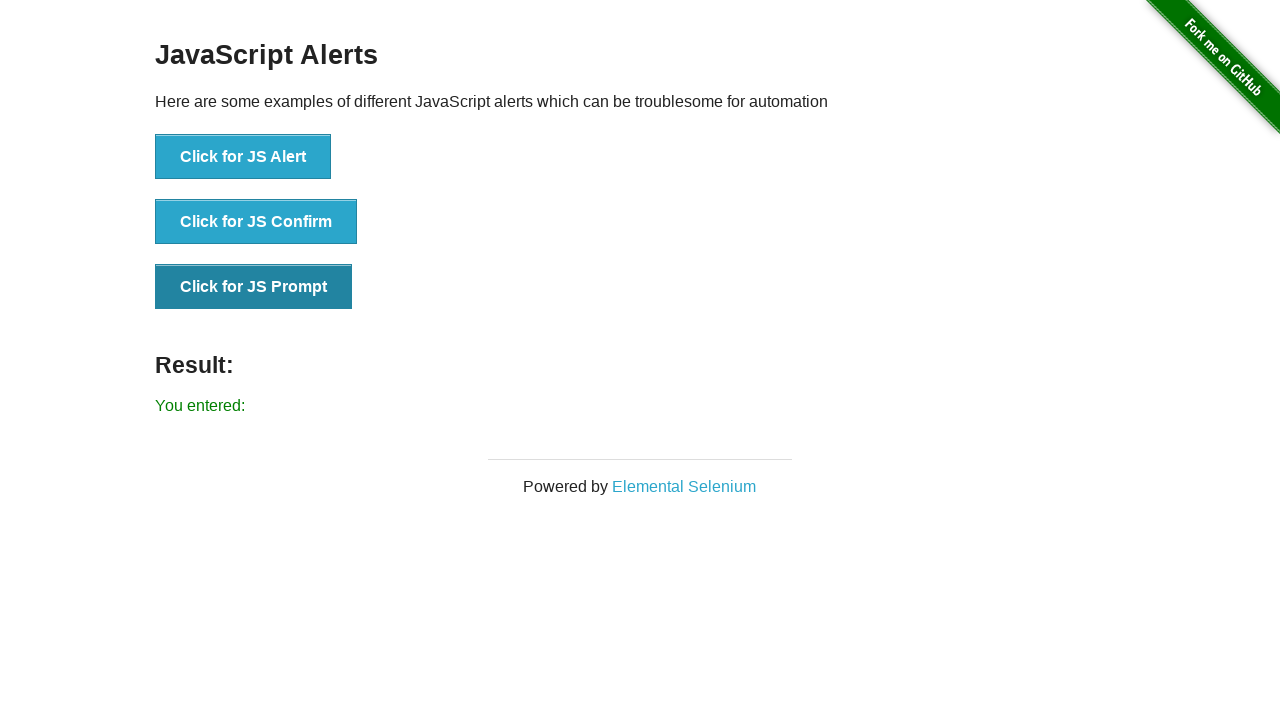

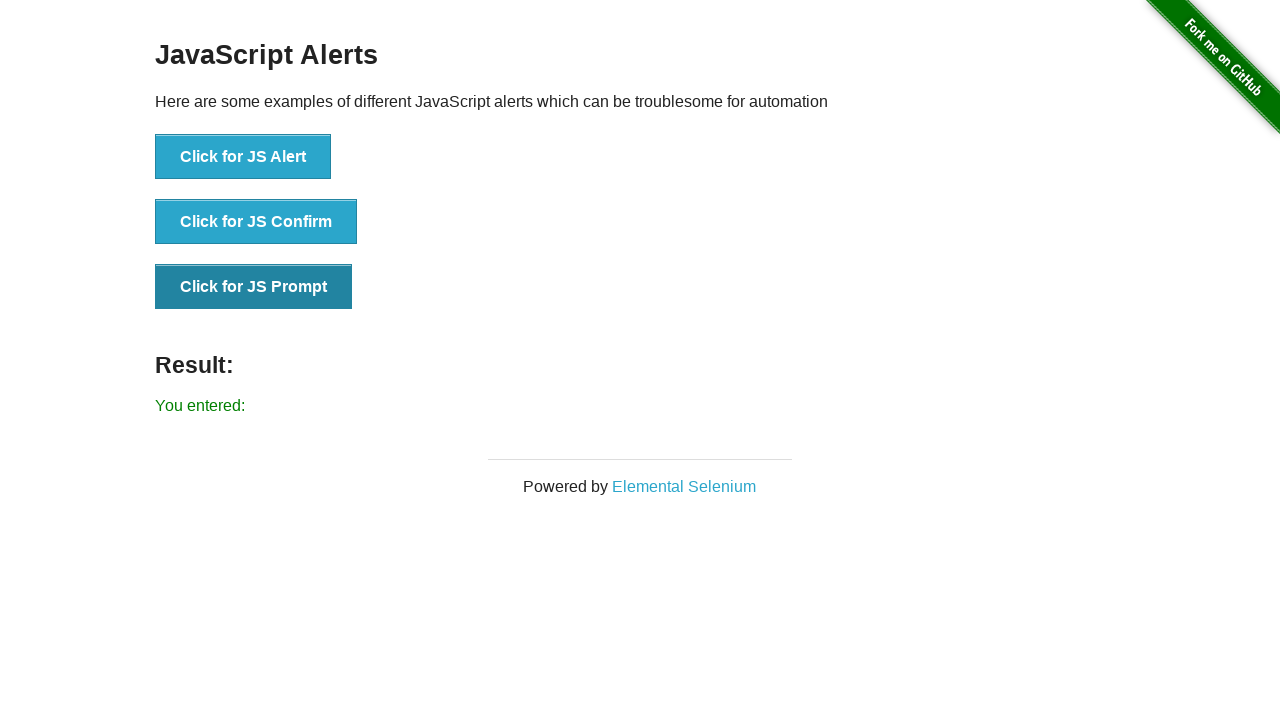